Tests double-click functionality by entering text in a field, double-clicking to select it, then clicking a button to copy the text to another field

Starting URL: https://www.w3schools.com/tags/tryit.asp?filename=tryhtml5_ev_ondblclick3

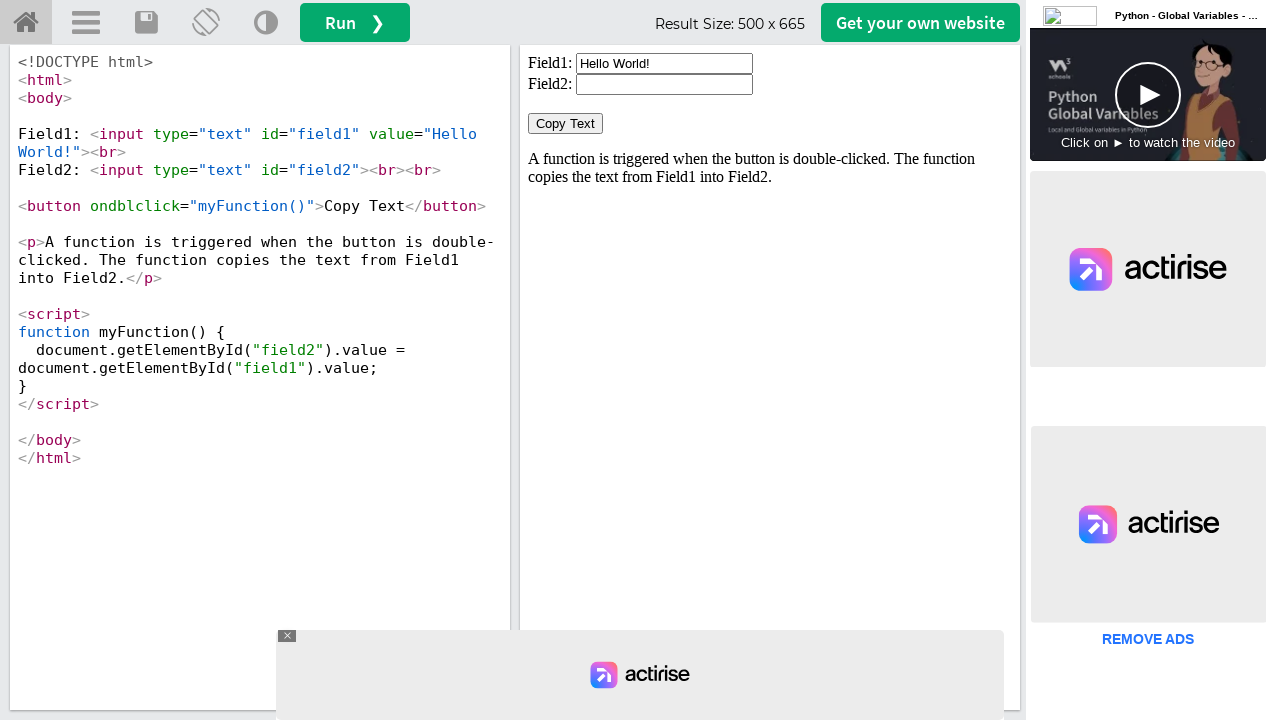

Located iframe with id 'iframeResult'
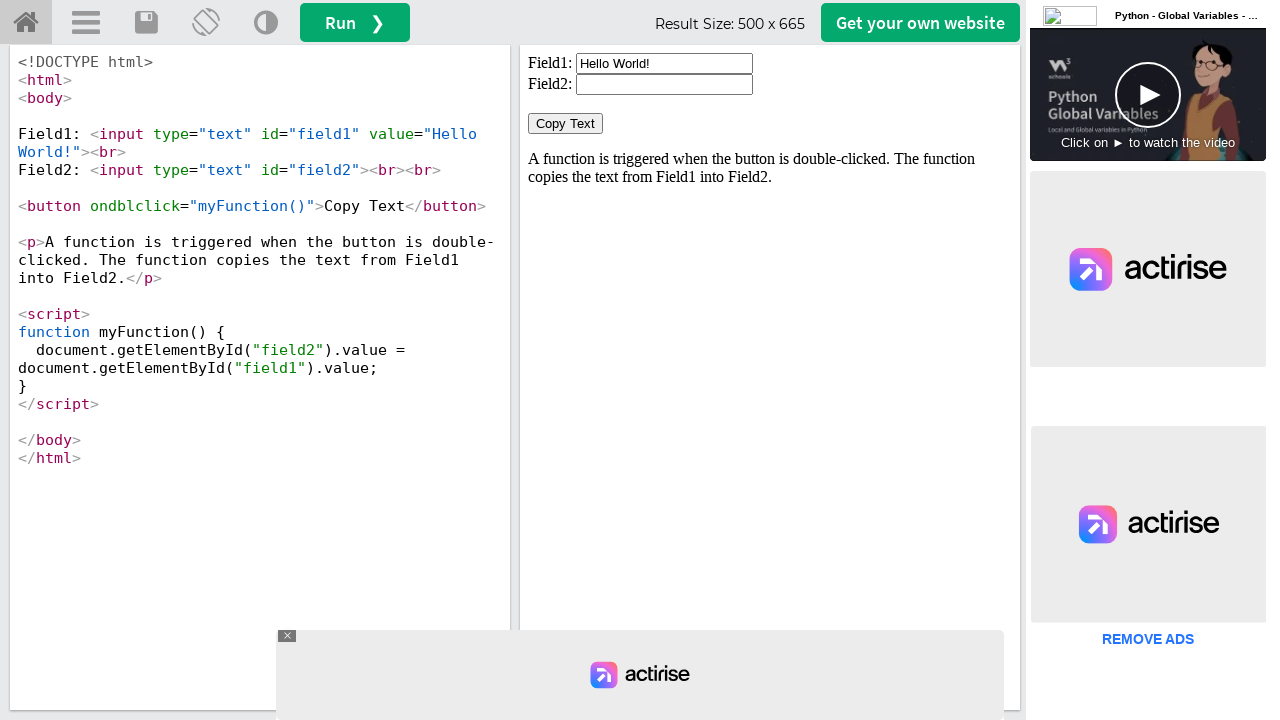

Cleared the first input field on iframe#iframeResult >> internal:control=enter-frame >> xpath=//input[@id='field1
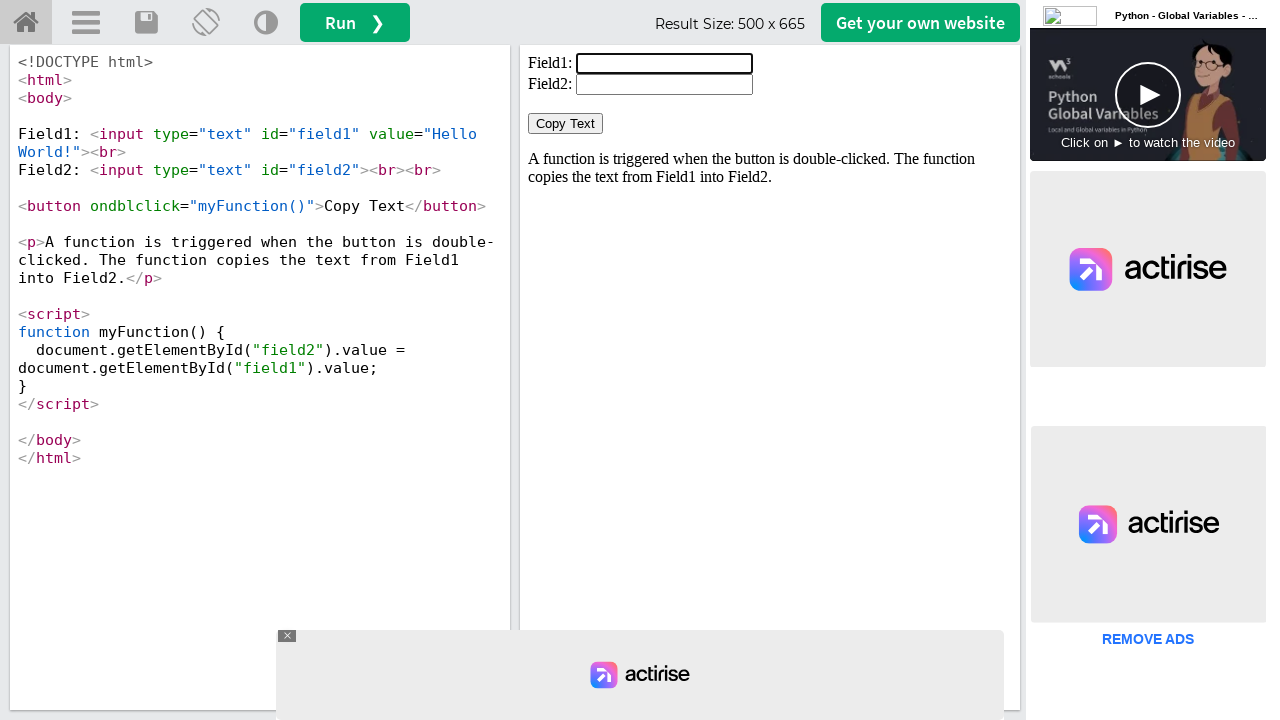

Filled first input field with 'Welcome' on iframe#iframeResult >> internal:control=enter-frame >> xpath=//input[@id='field1
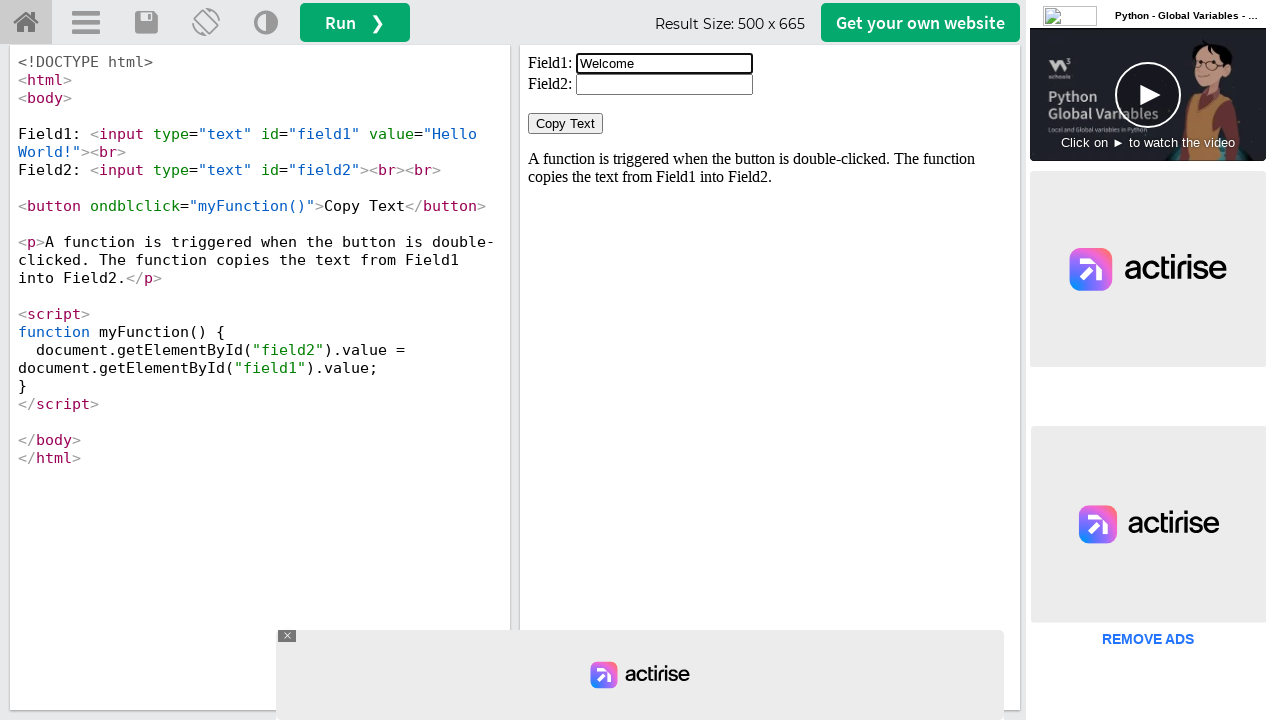

Double-clicked first input field to select text at (664, 64) on iframe#iframeResult >> internal:control=enter-frame >> xpath=//input[@id='field1
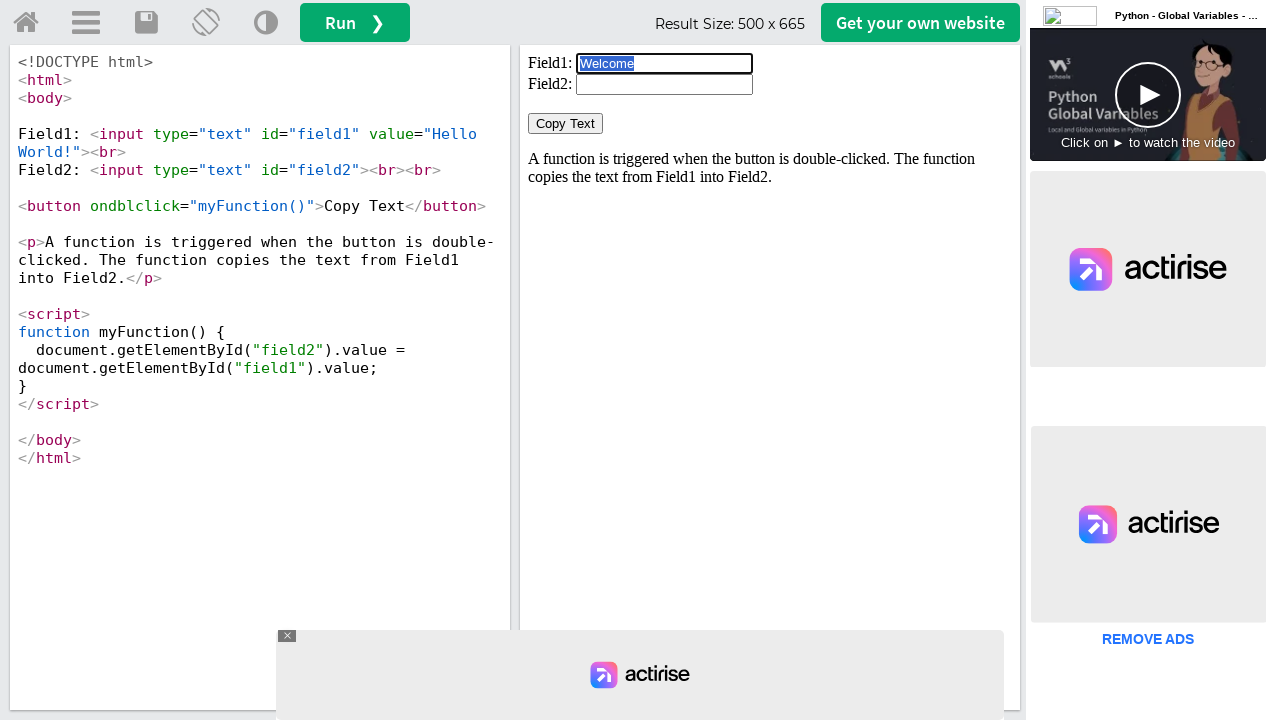

Double-clicked 'Copy Text' button at (566, 124) on iframe#iframeResult >> internal:control=enter-frame >> xpath=//button[normalize-
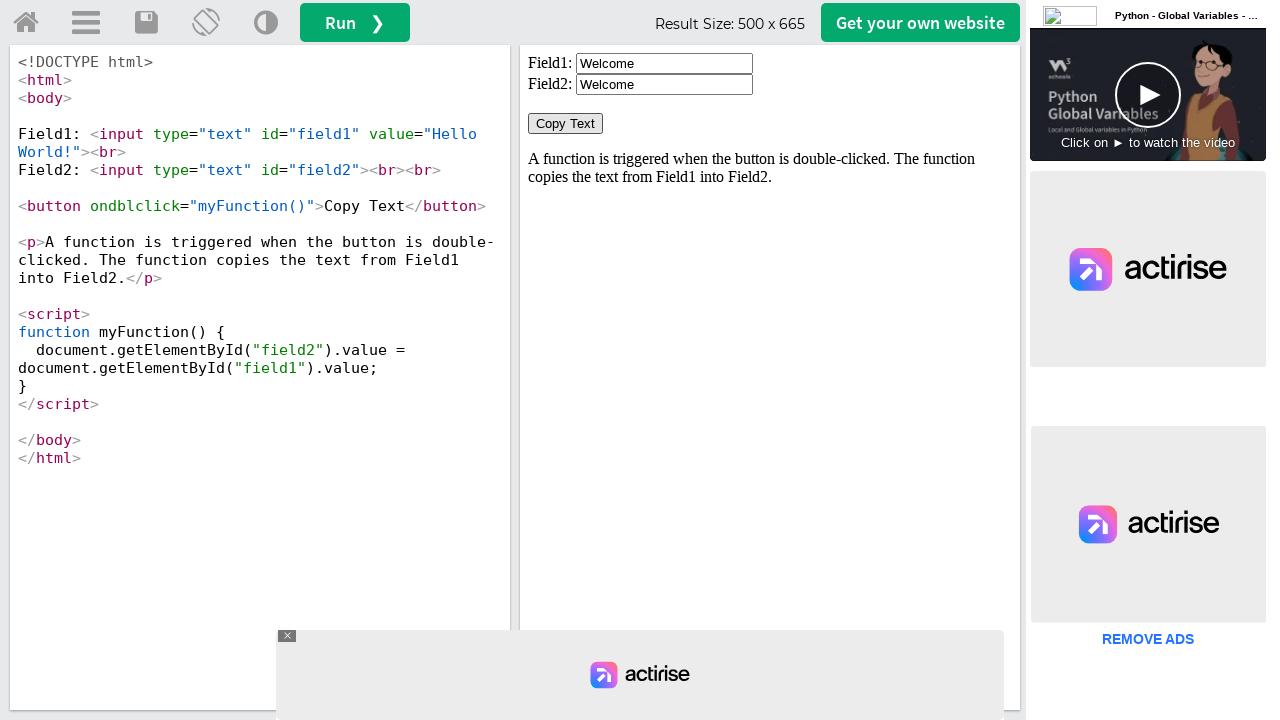

Retrieved copied text from second field: 'Welcome'
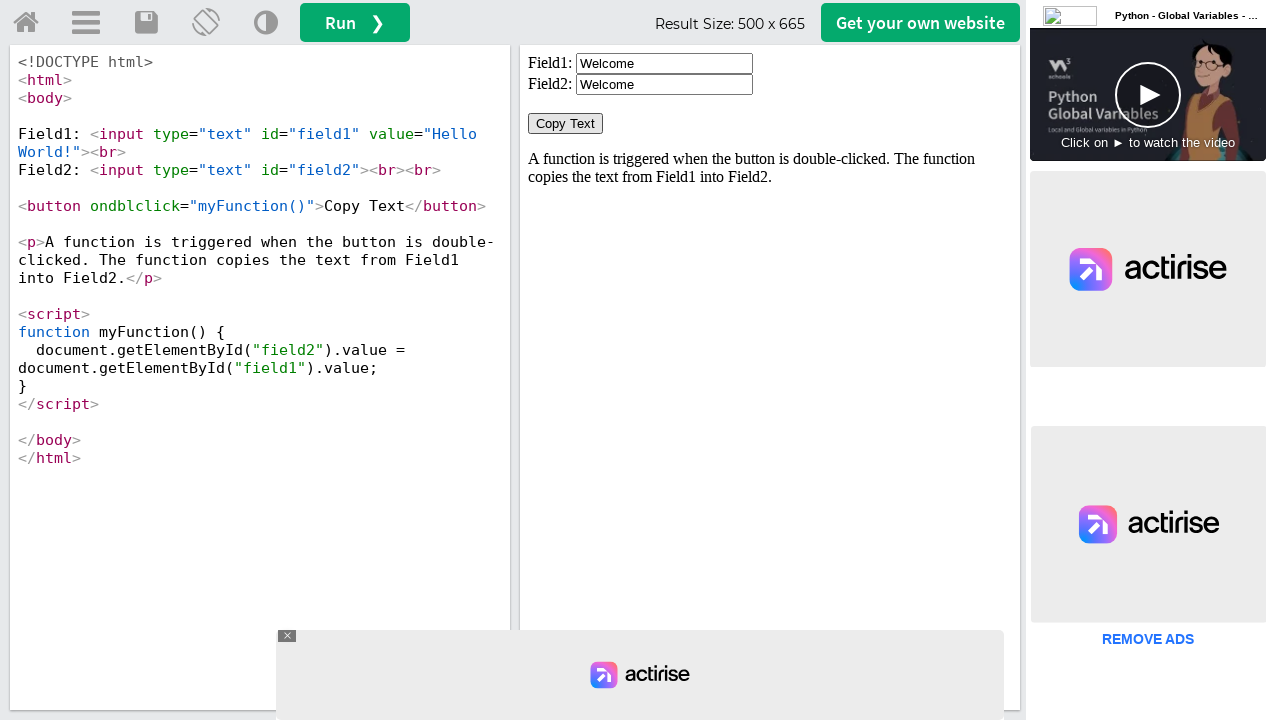

Verified that 'Welcome' was successfully copied to second field
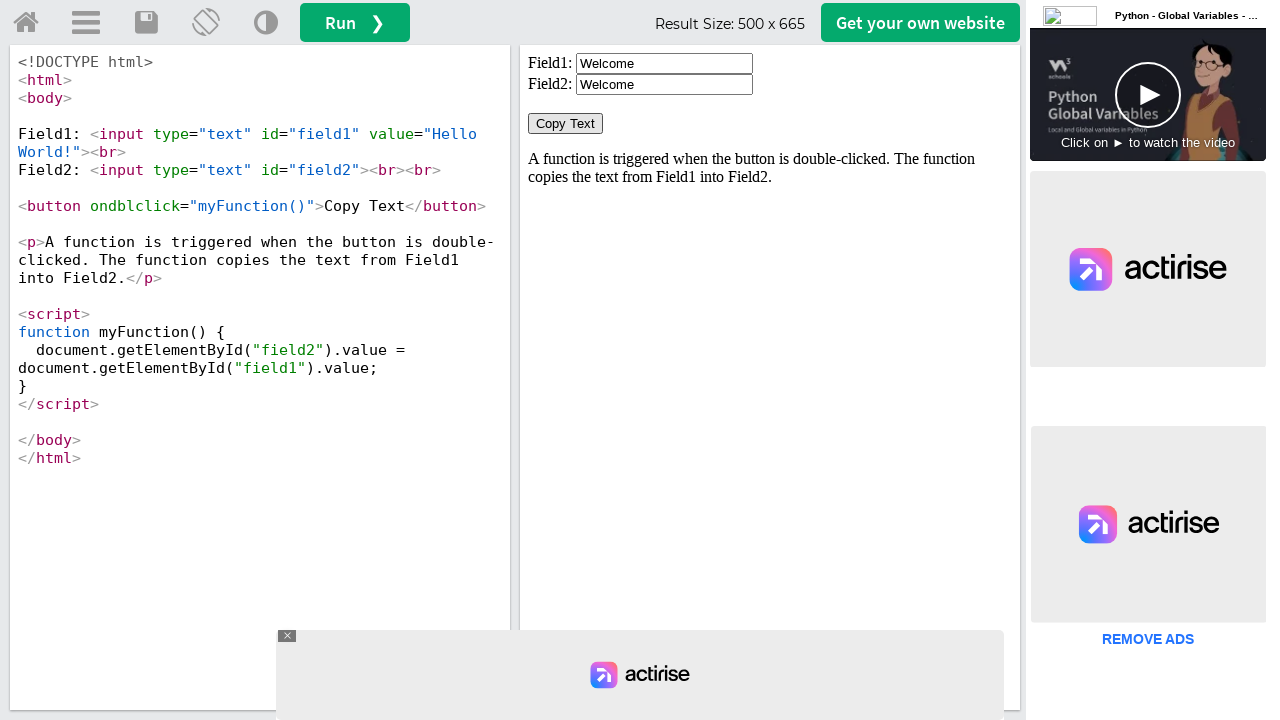

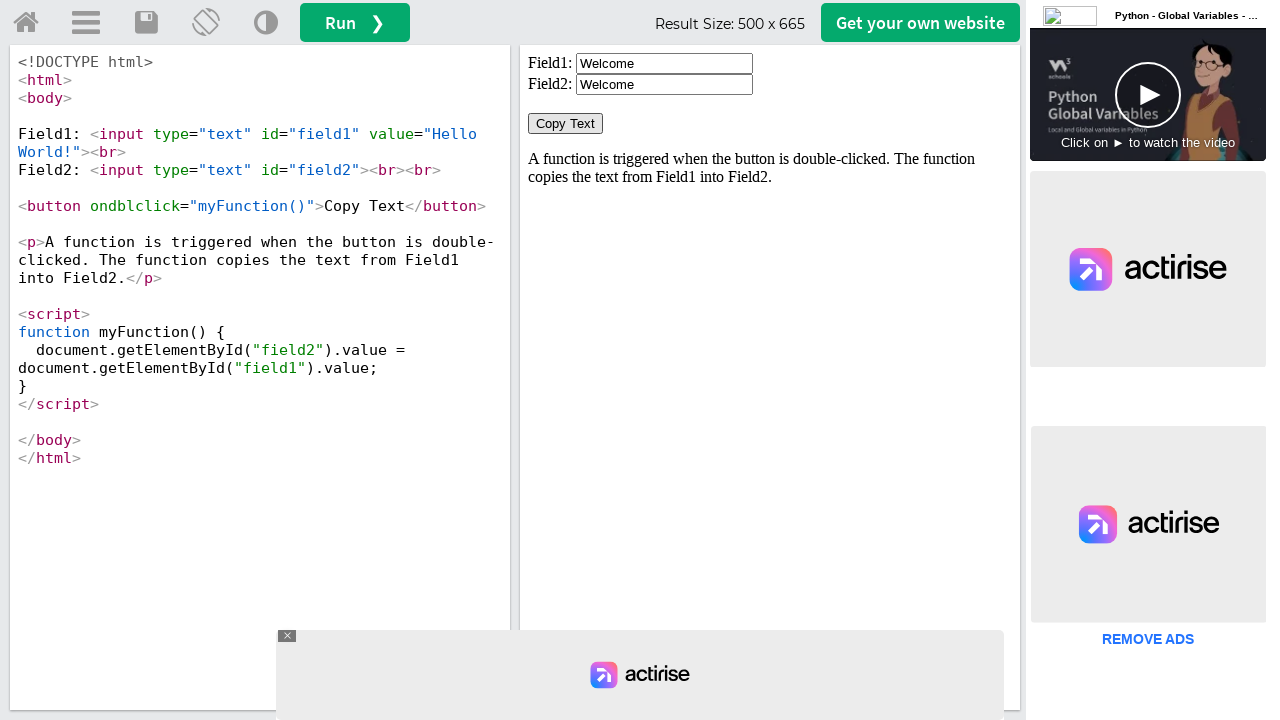